Tests browser window handling by clicking a Twitter social media link on a page, which opens a new window, then switches between the parent and child windows.

Starting URL: https://opensource-demo.orangehrmlive.com/web/index.php/auth/login

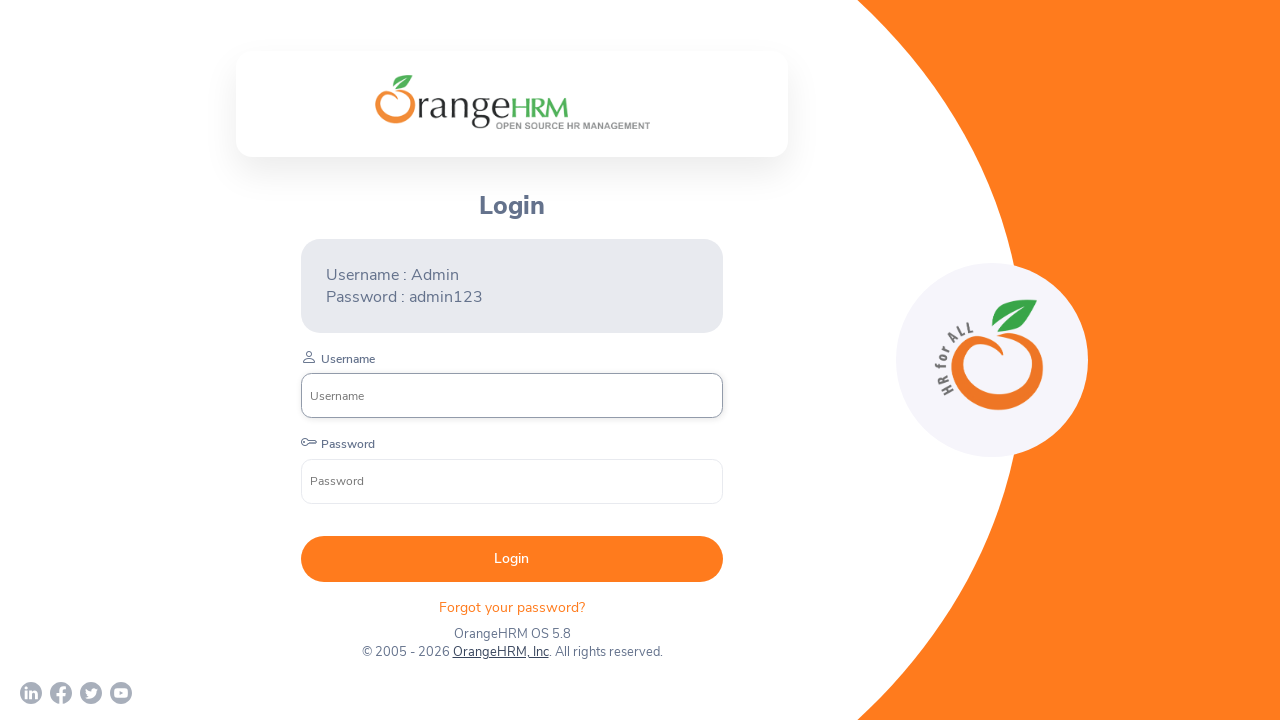

Waited for page to load (networkidle state)
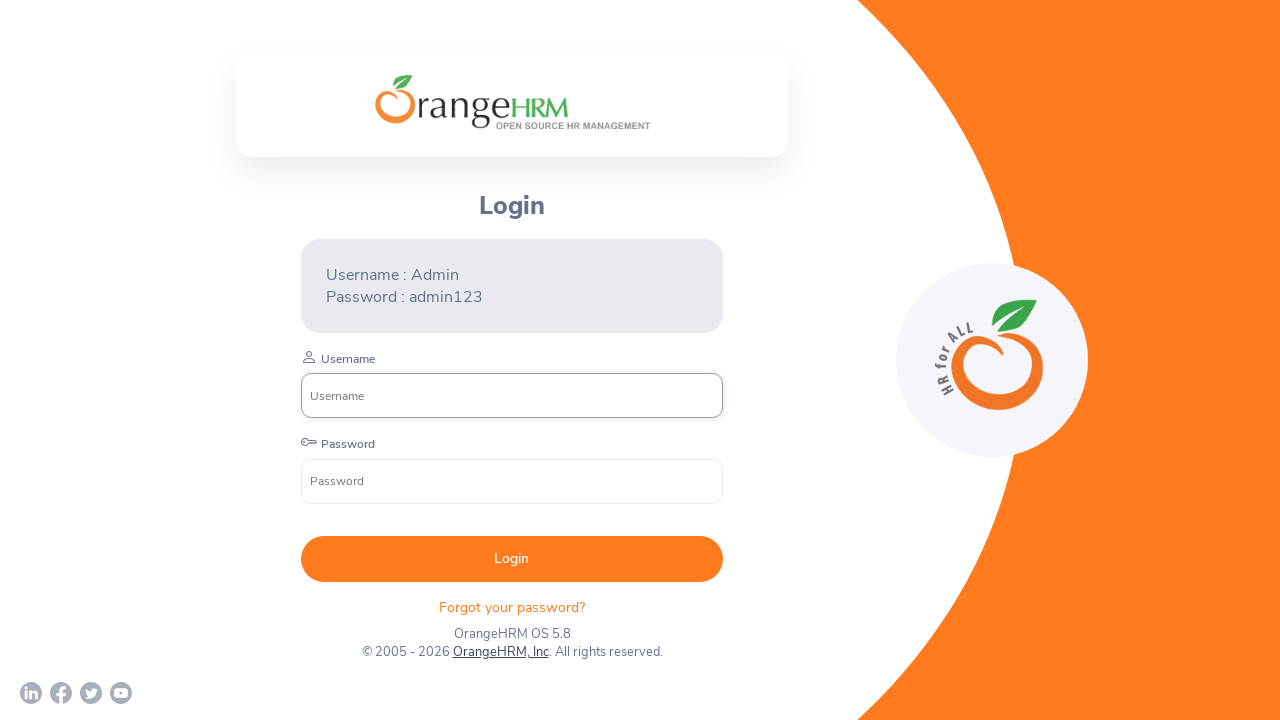

Clicked Twitter social media link, new window opened at (91, 693) on a[href*='twitter']
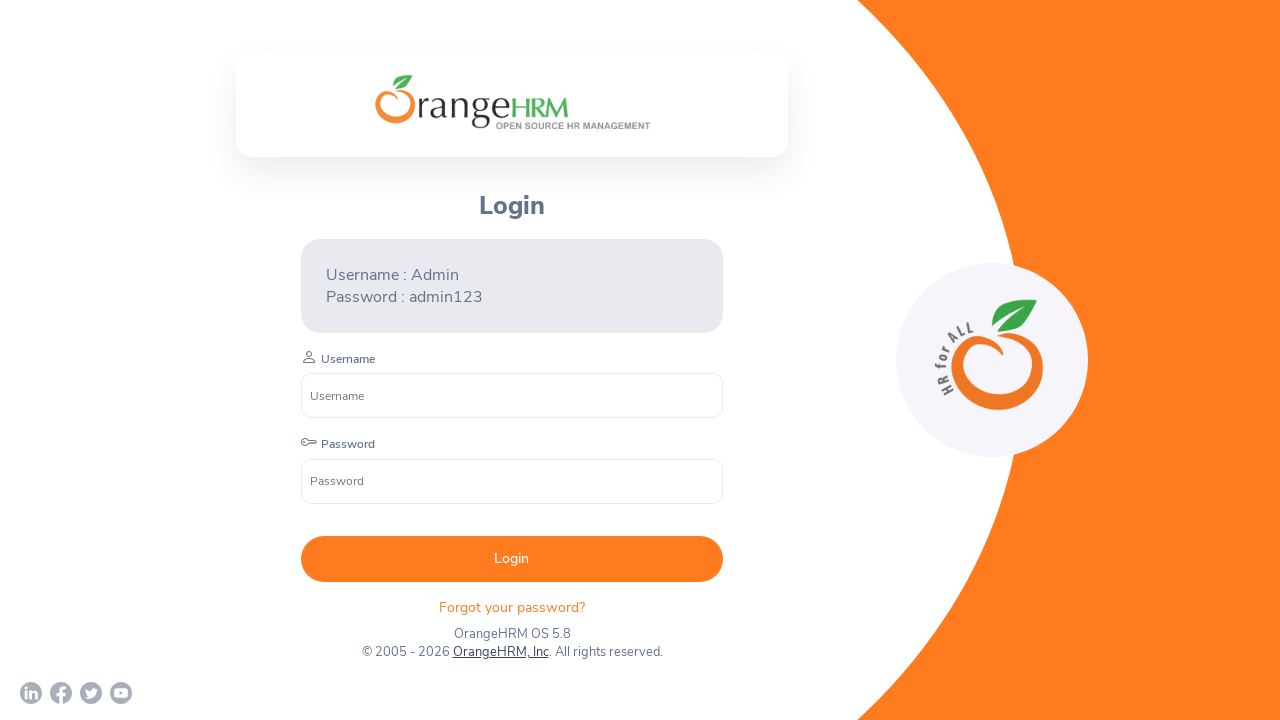

Retrieved child window handle
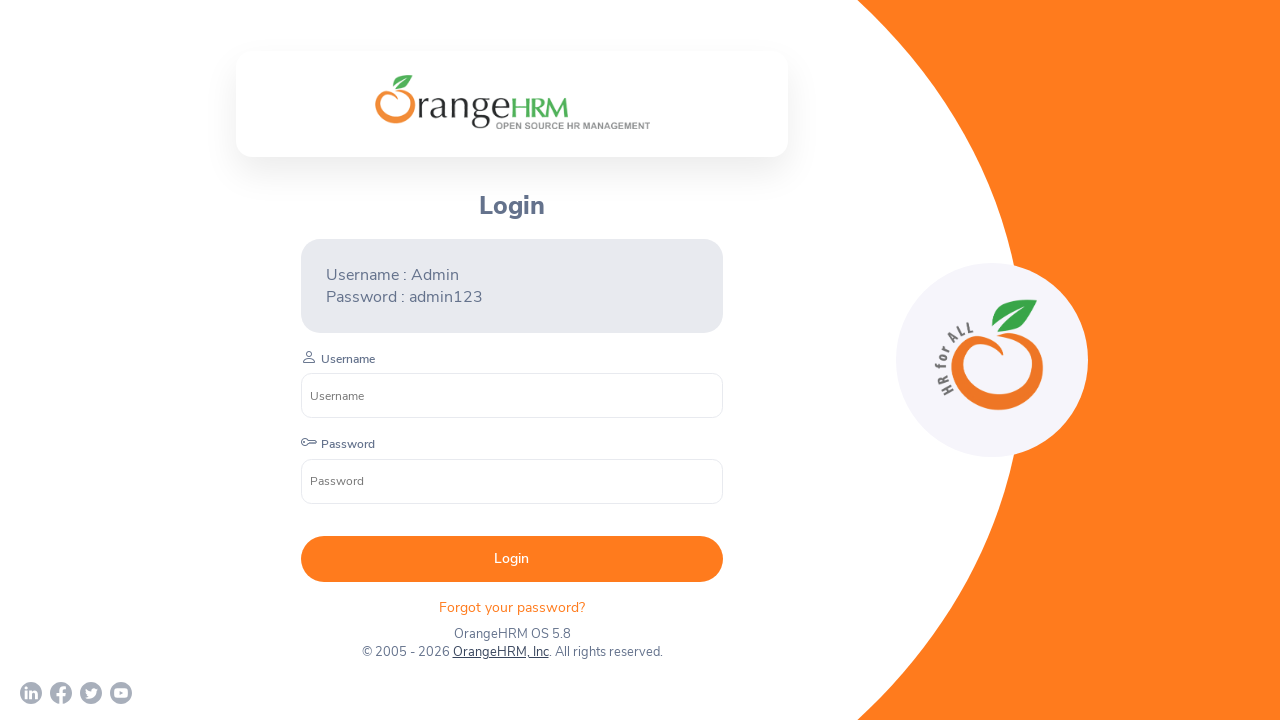

Child window loaded (domcontentloaded state)
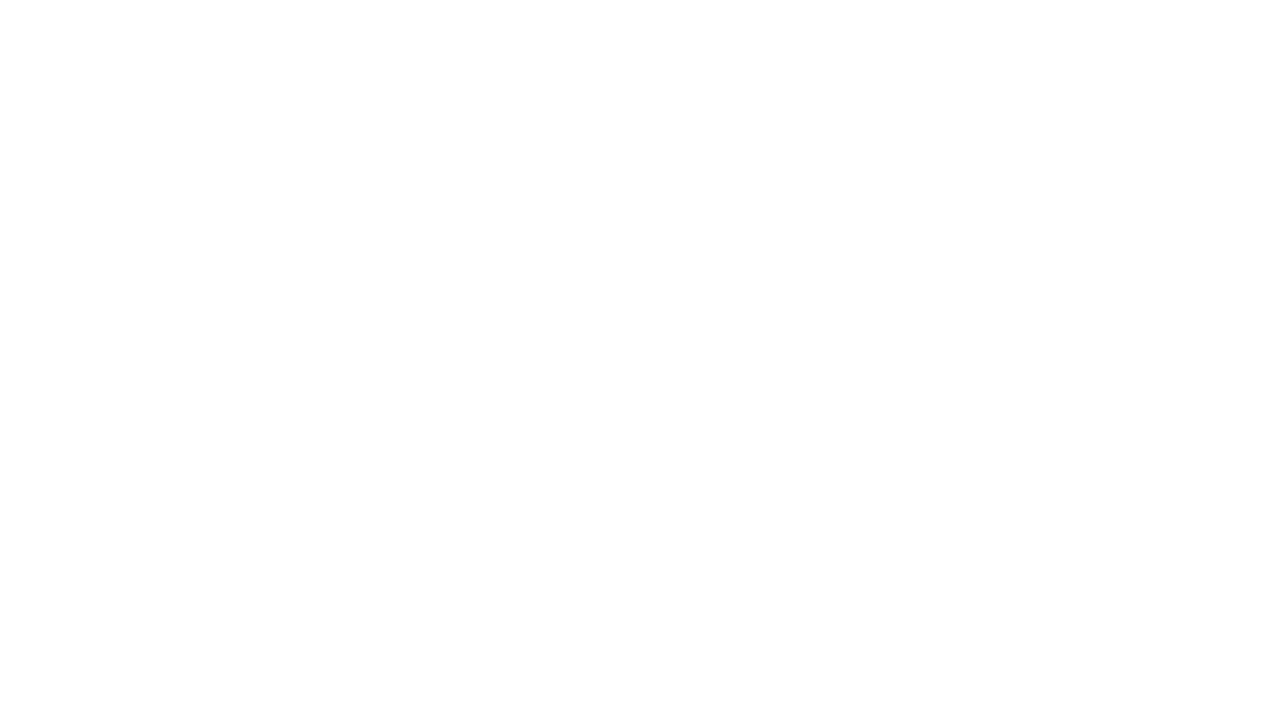

Logged child window URL: chrome-error://chromewebdata/
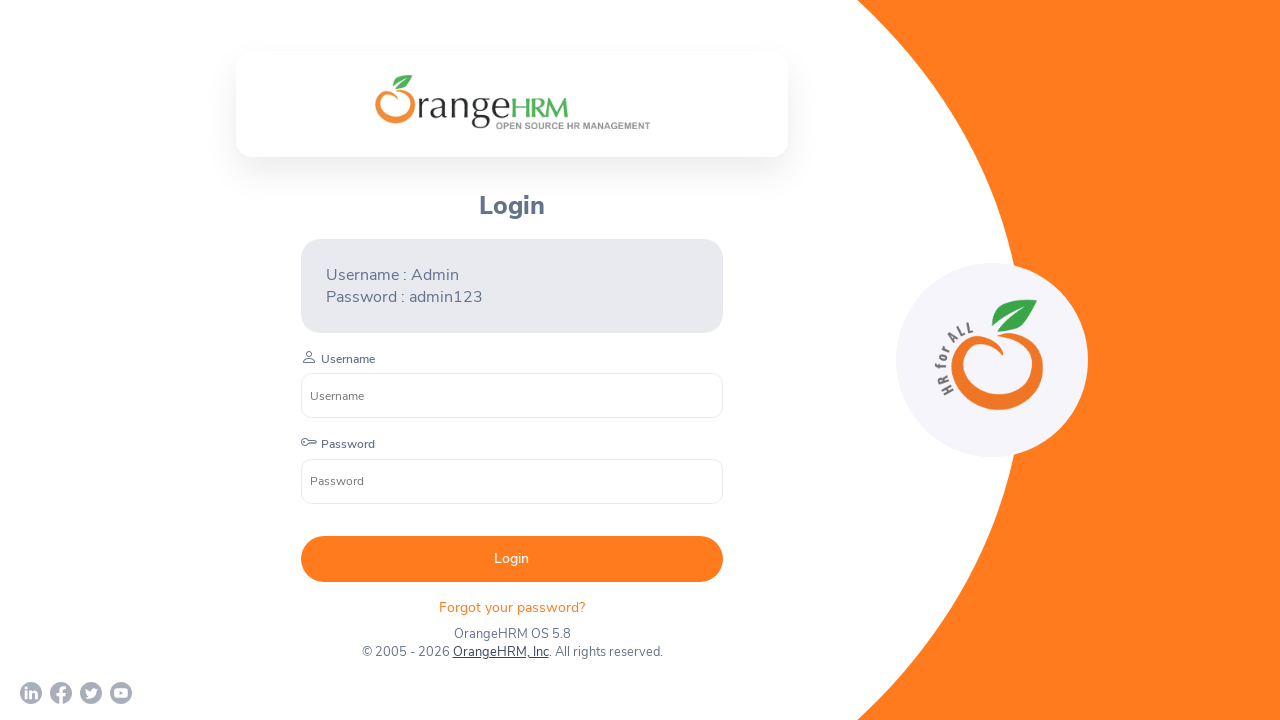

Closed child window
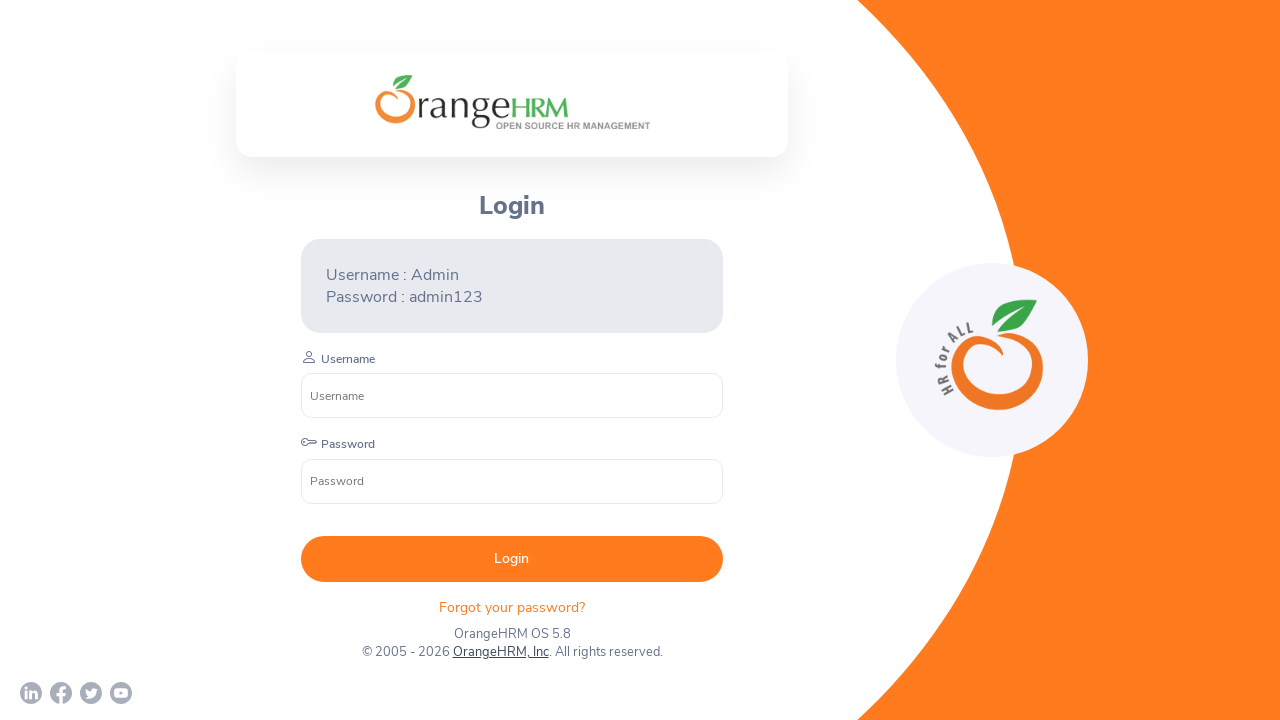

Verified parent window still accessible, URL: https://opensource-demo.orangehrmlive.com/web/index.php/auth/login
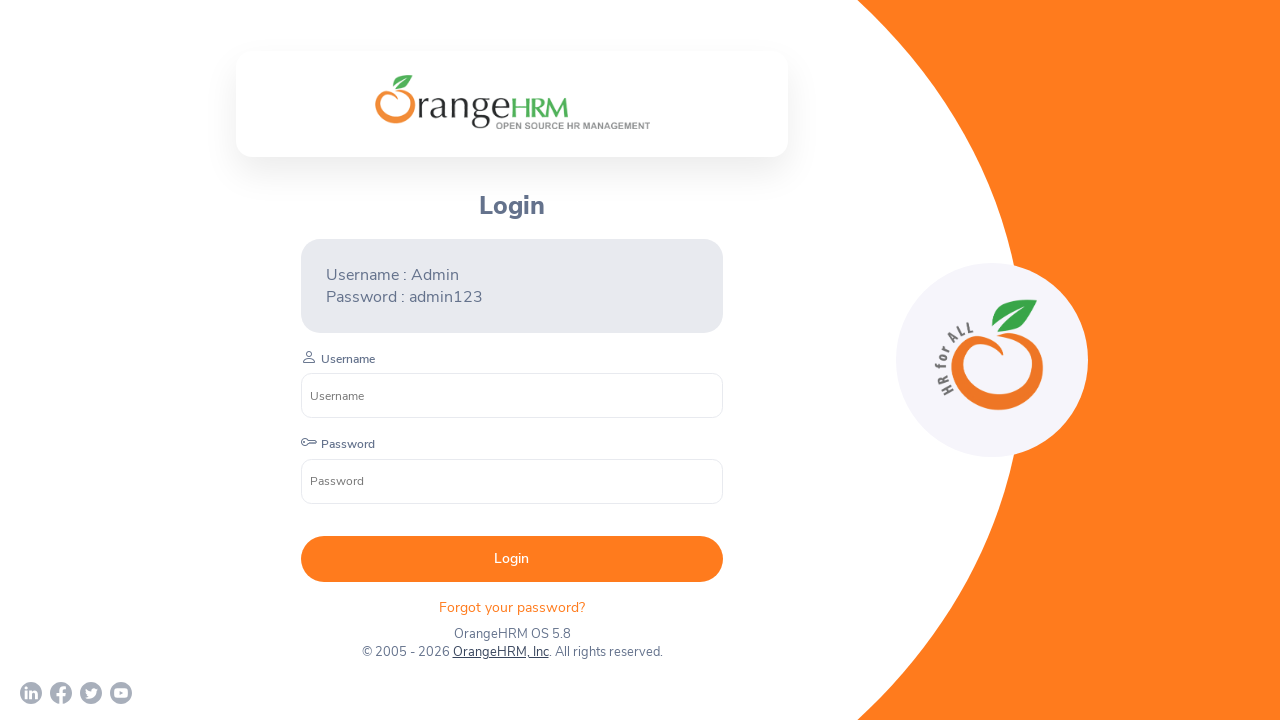

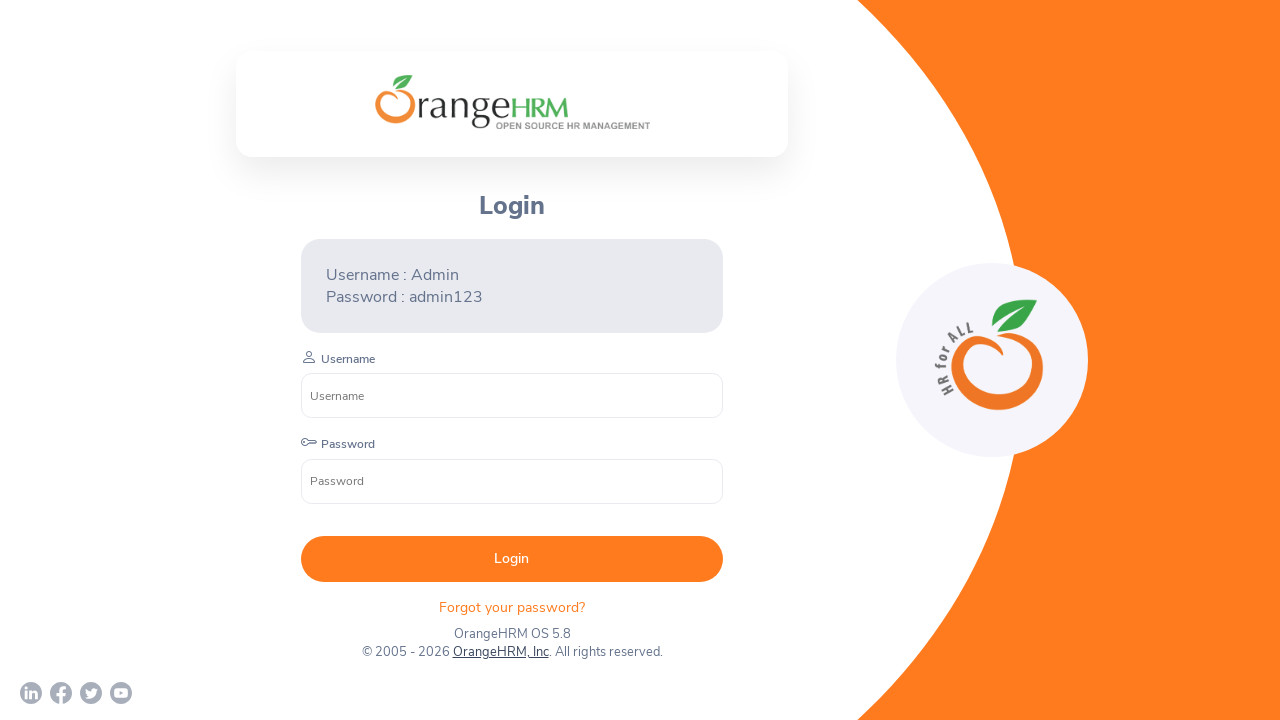